Tests checkbox functionality by finding all checkboxes with name 'sports' and clicking each one to select them

Starting URL: http://www.tizag.com/htmlT/htmlcheckboxes.php

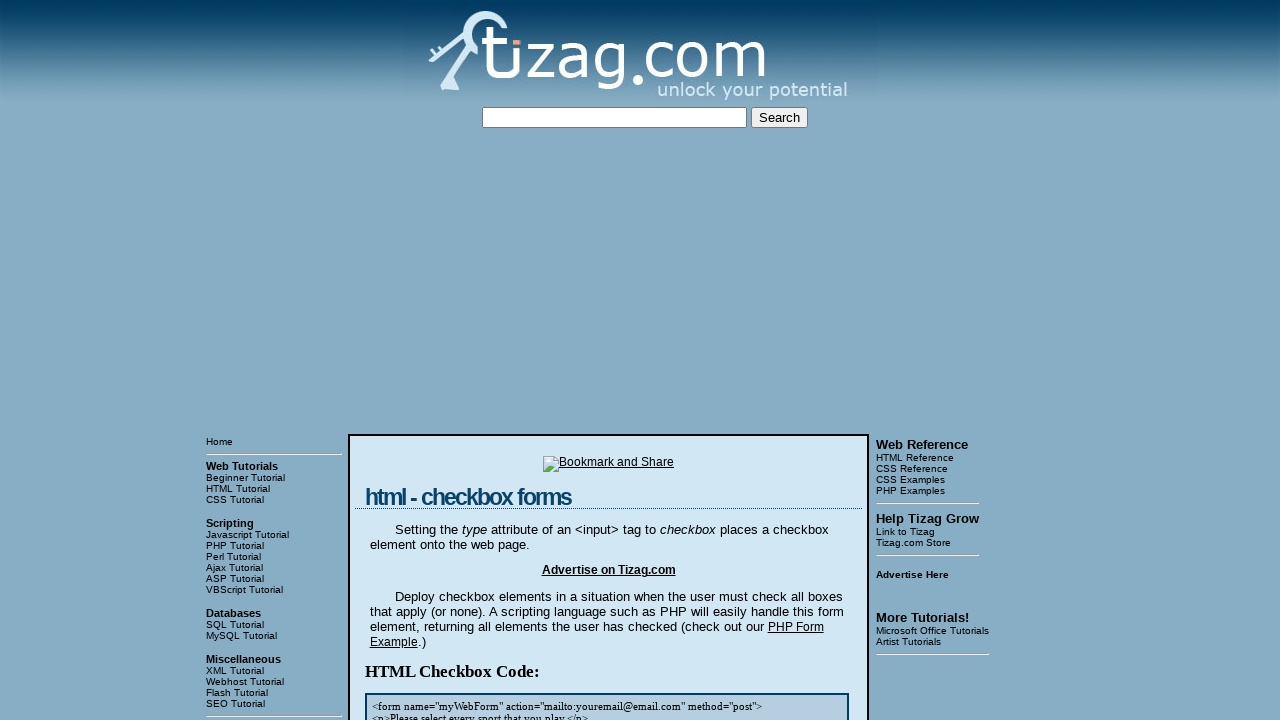

Located checkbox container block using XPath
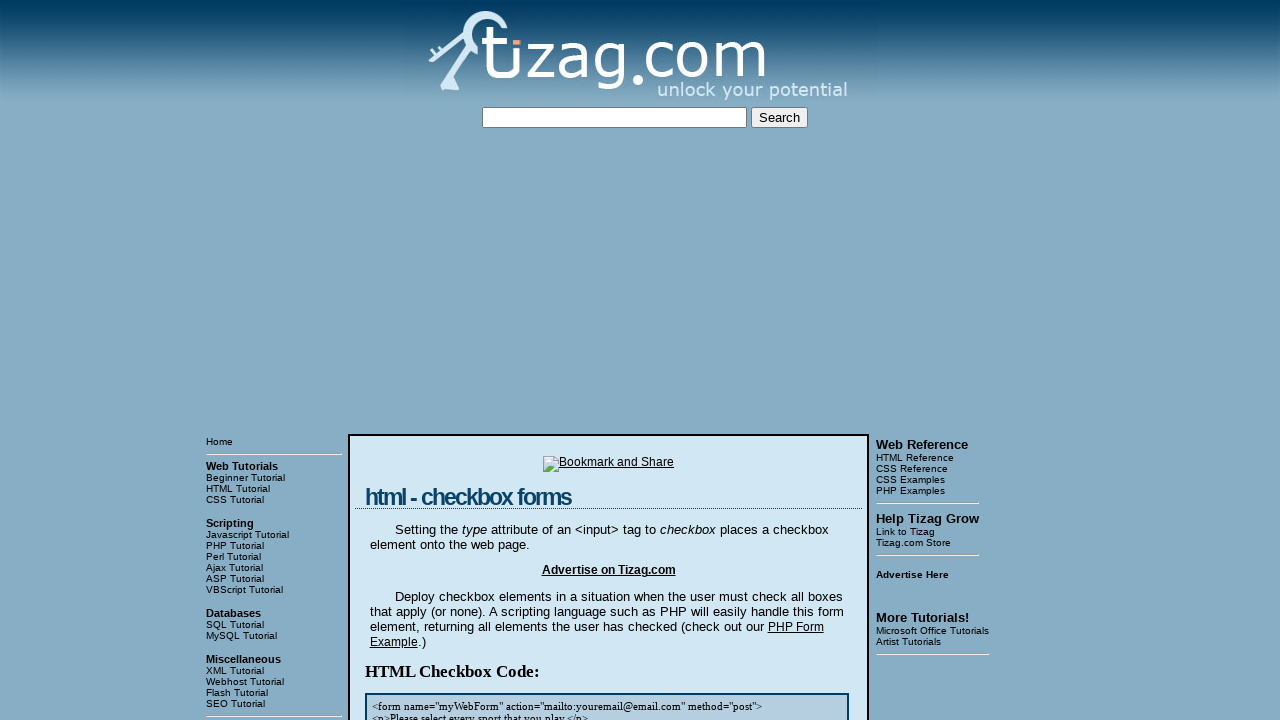

Located all checkboxes with name 'sports' within the container
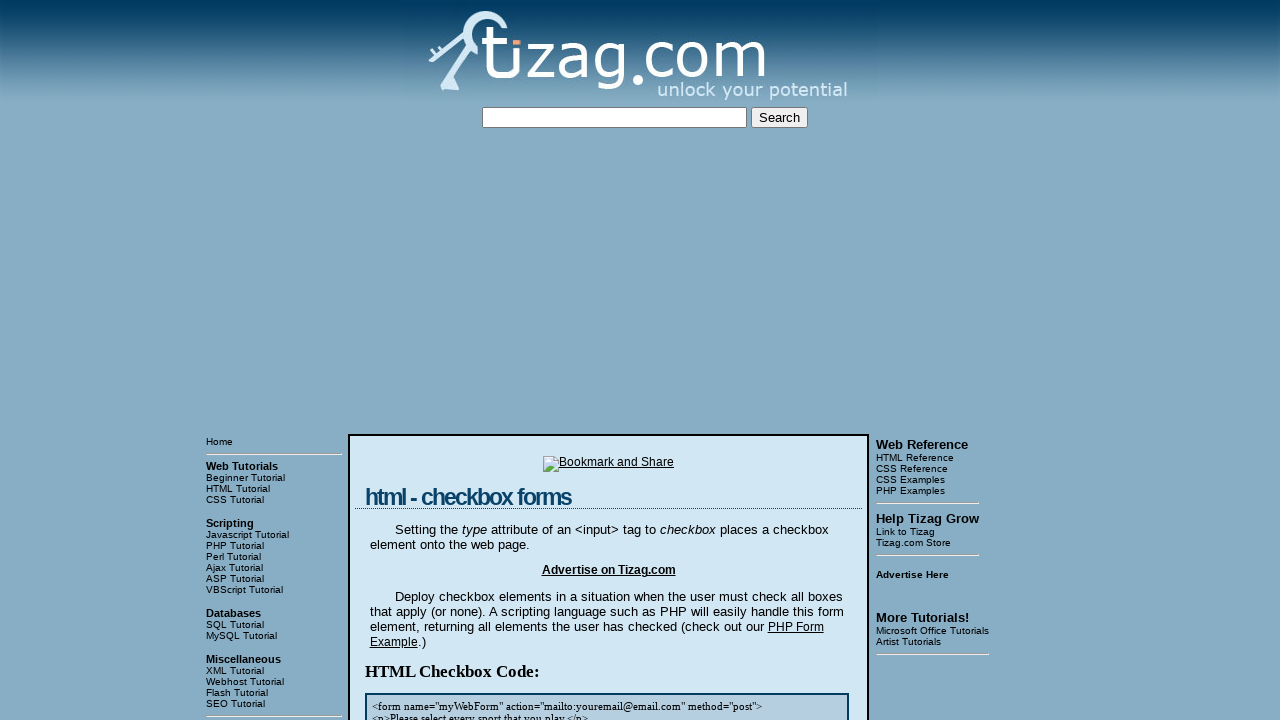

Found 4 checkboxes with name 'sports'
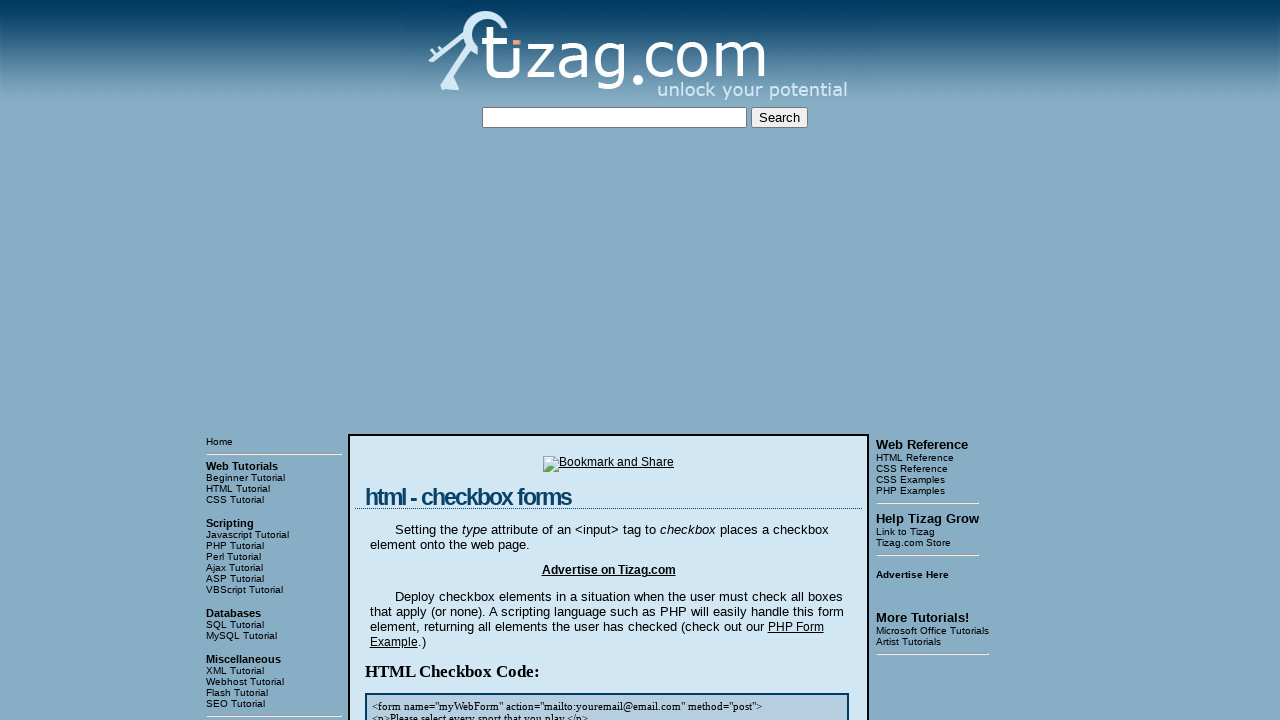

Clicked checkbox 1 of 4 to select it at (422, 360) on xpath=//html/body/table[3]/tbody/tr[1]/td[2]/table/tbody/tr/td/div[4] >> input[n
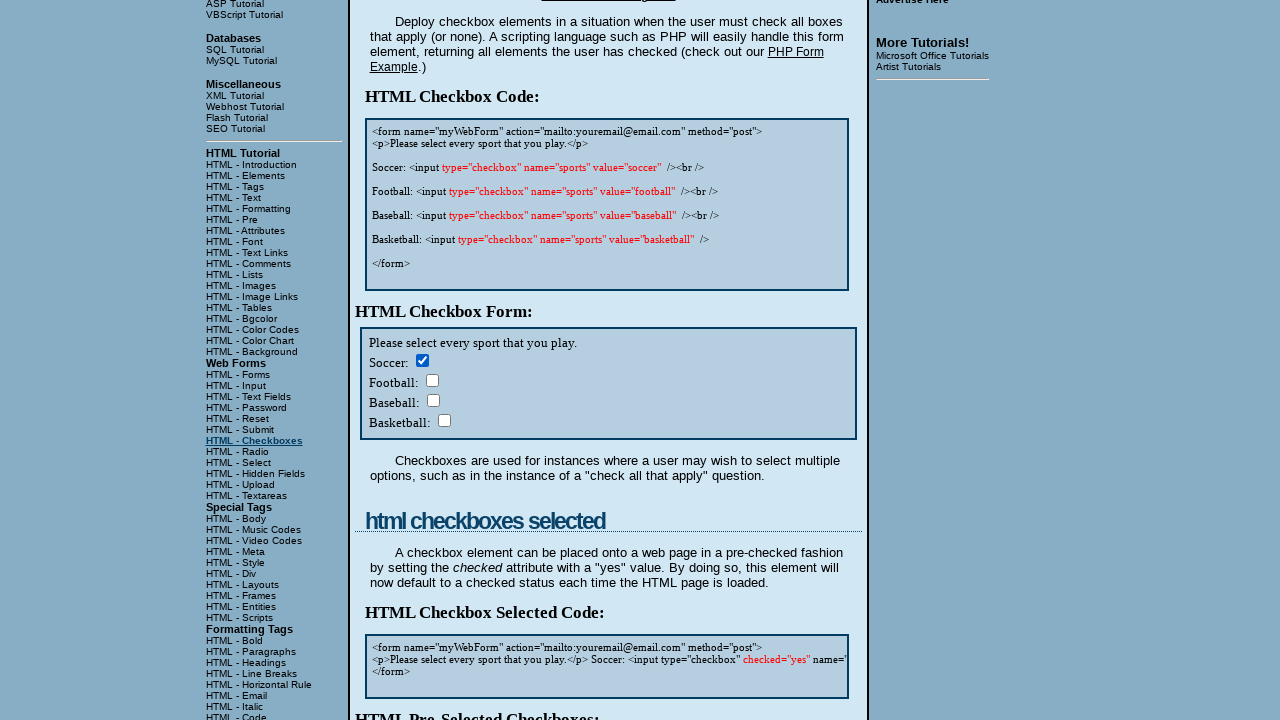

Clicked checkbox 2 of 4 to select it at (432, 380) on xpath=//html/body/table[3]/tbody/tr[1]/td[2]/table/tbody/tr/td/div[4] >> input[n
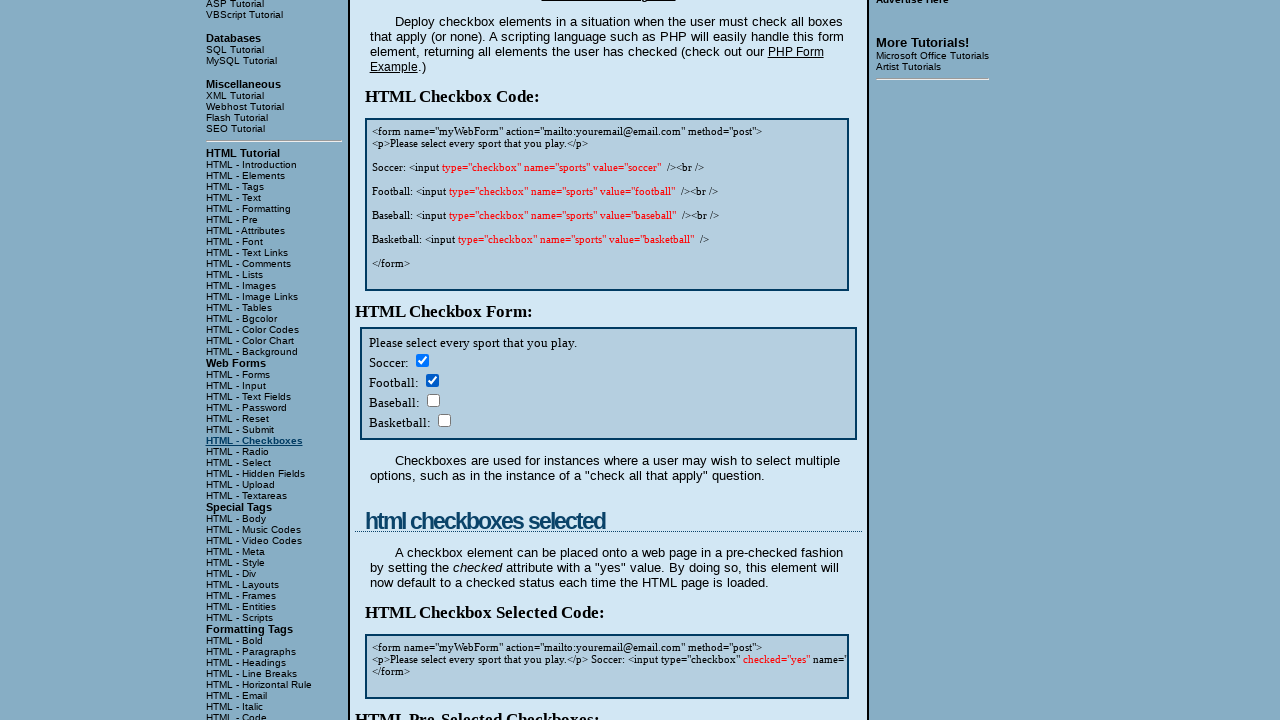

Clicked checkbox 3 of 4 to select it at (433, 400) on xpath=//html/body/table[3]/tbody/tr[1]/td[2]/table/tbody/tr/td/div[4] >> input[n
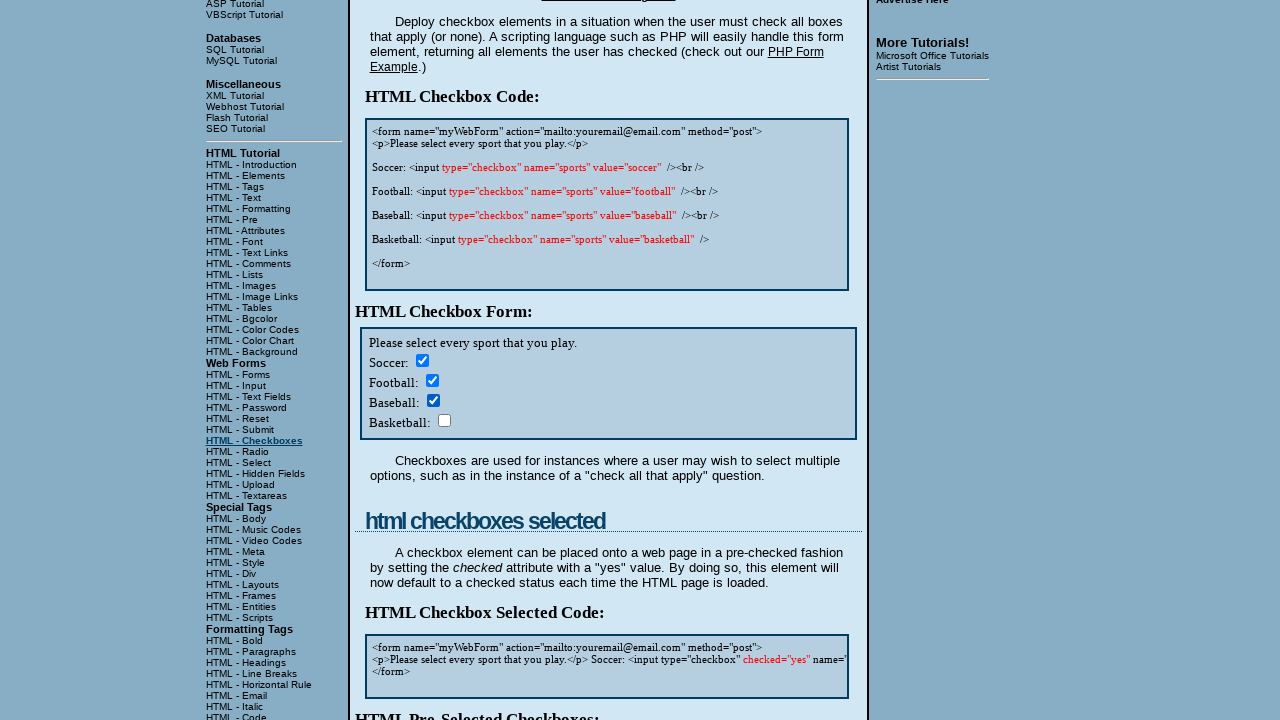

Clicked checkbox 4 of 4 to select it at (444, 420) on xpath=//html/body/table[3]/tbody/tr[1]/td[2]/table/tbody/tr/td/div[4] >> input[n
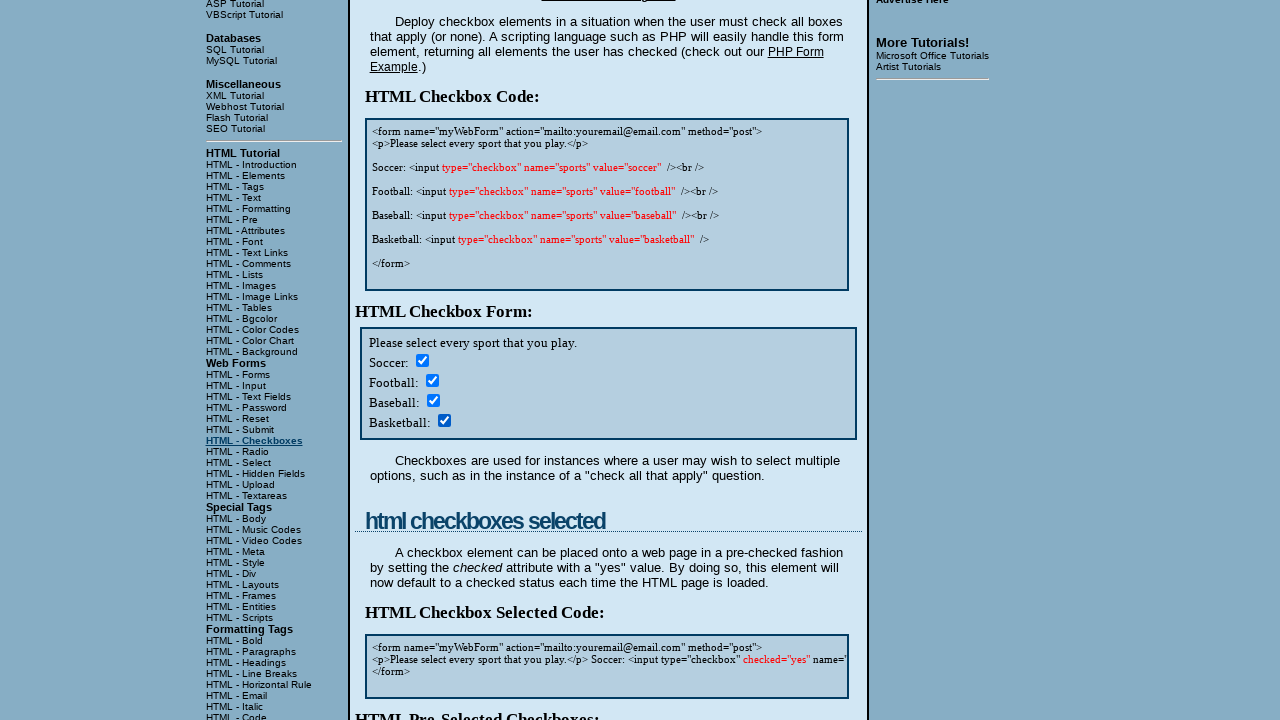

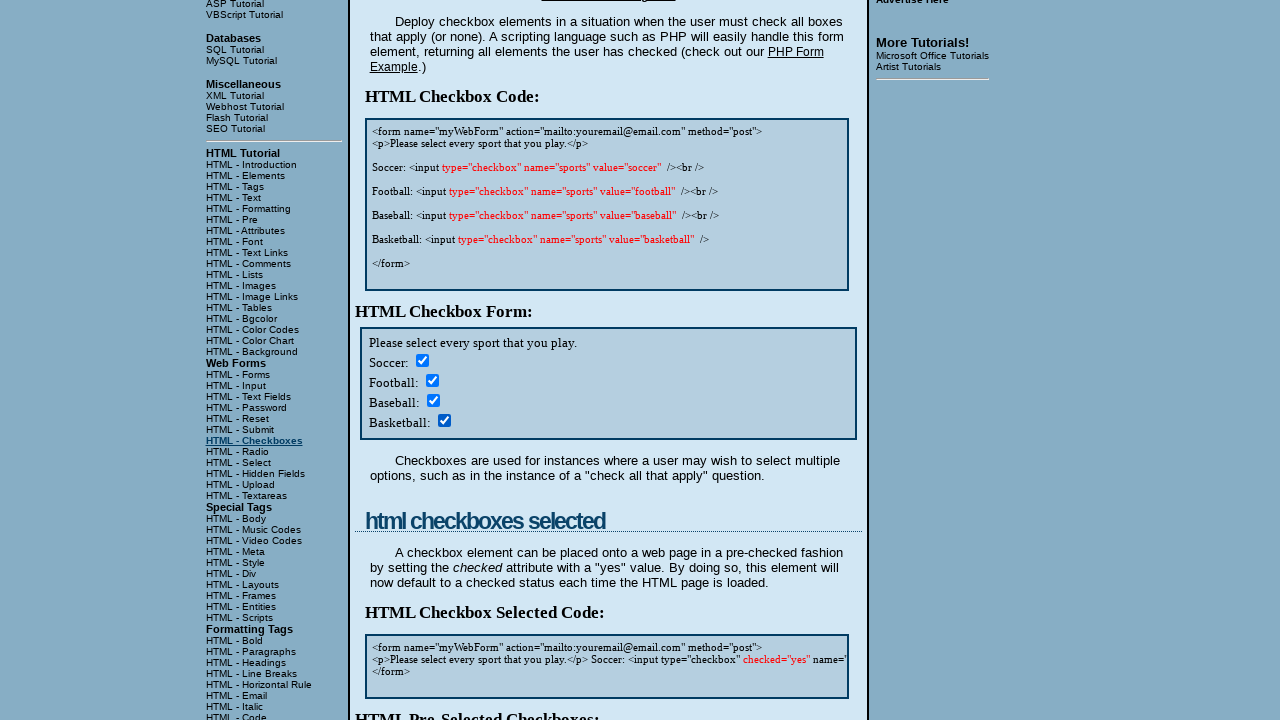